Tests an e-commerce cart workflow by adding multiple items to cart, proceeding to checkout, and applying a promo code

Starting URL: https://rahulshettyacademy.com/seleniumPractise/#/

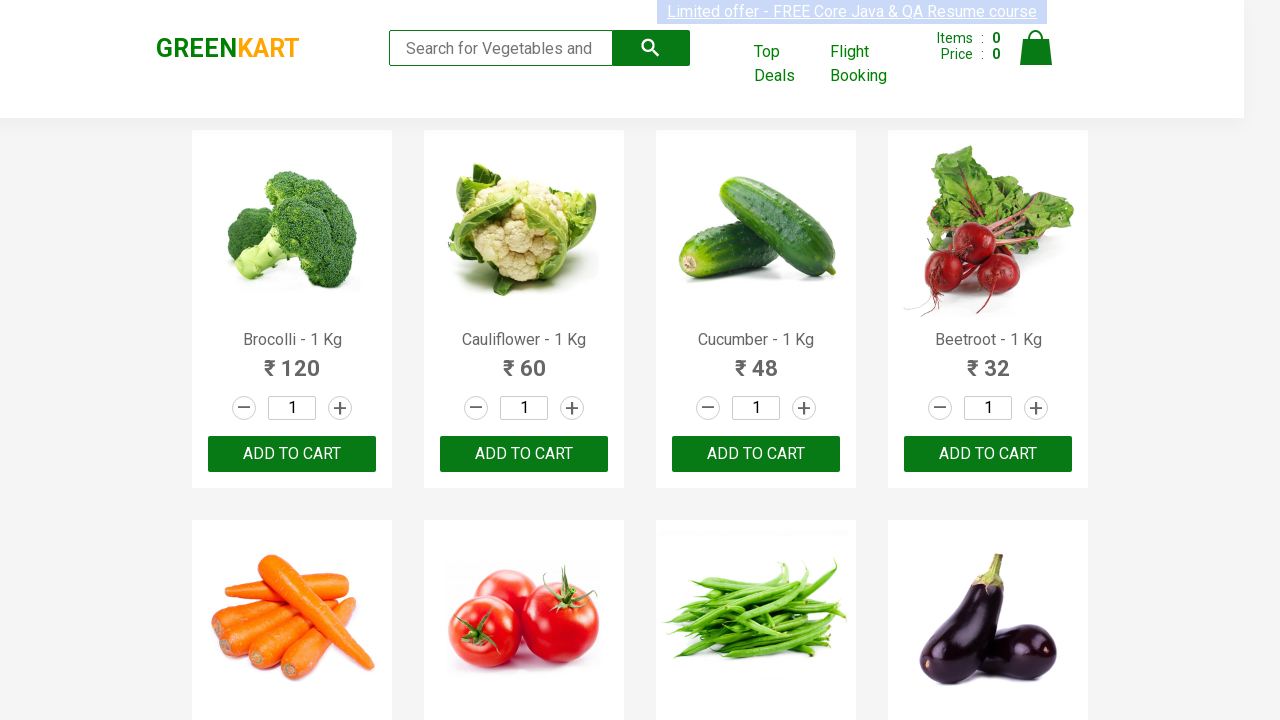

Retrieved all product names from the page
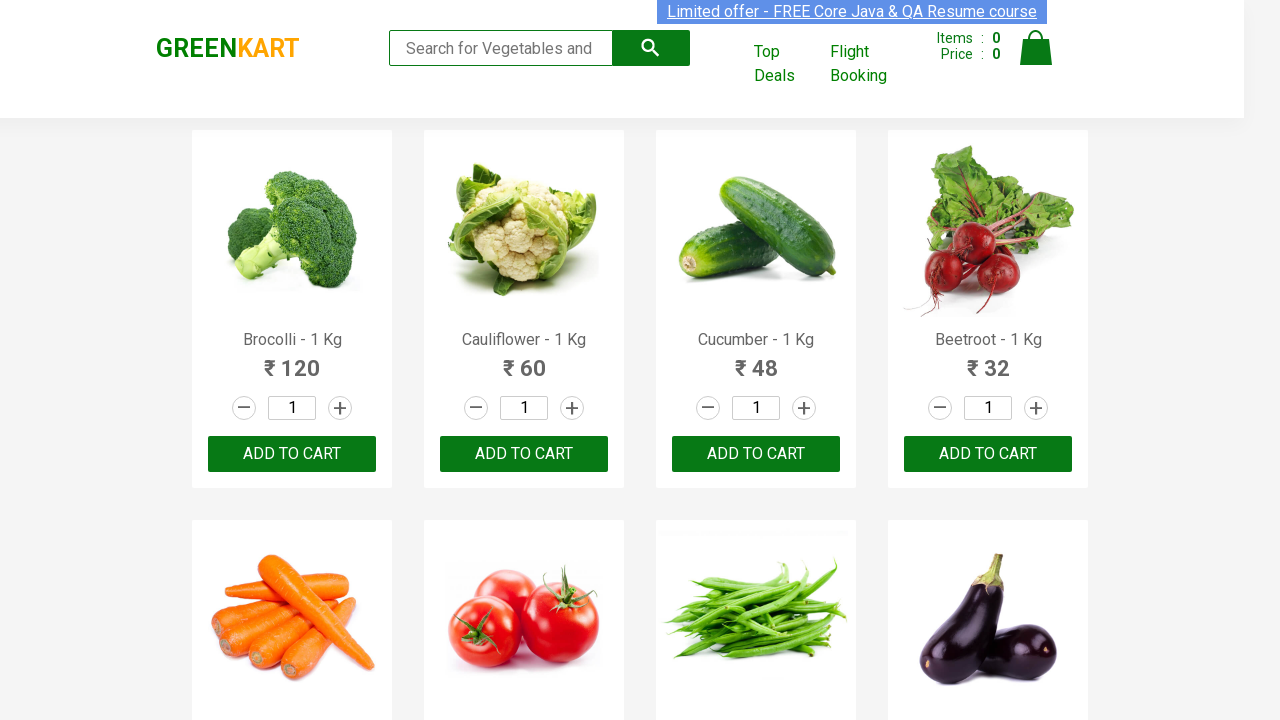

Retrieved all add to cart buttons
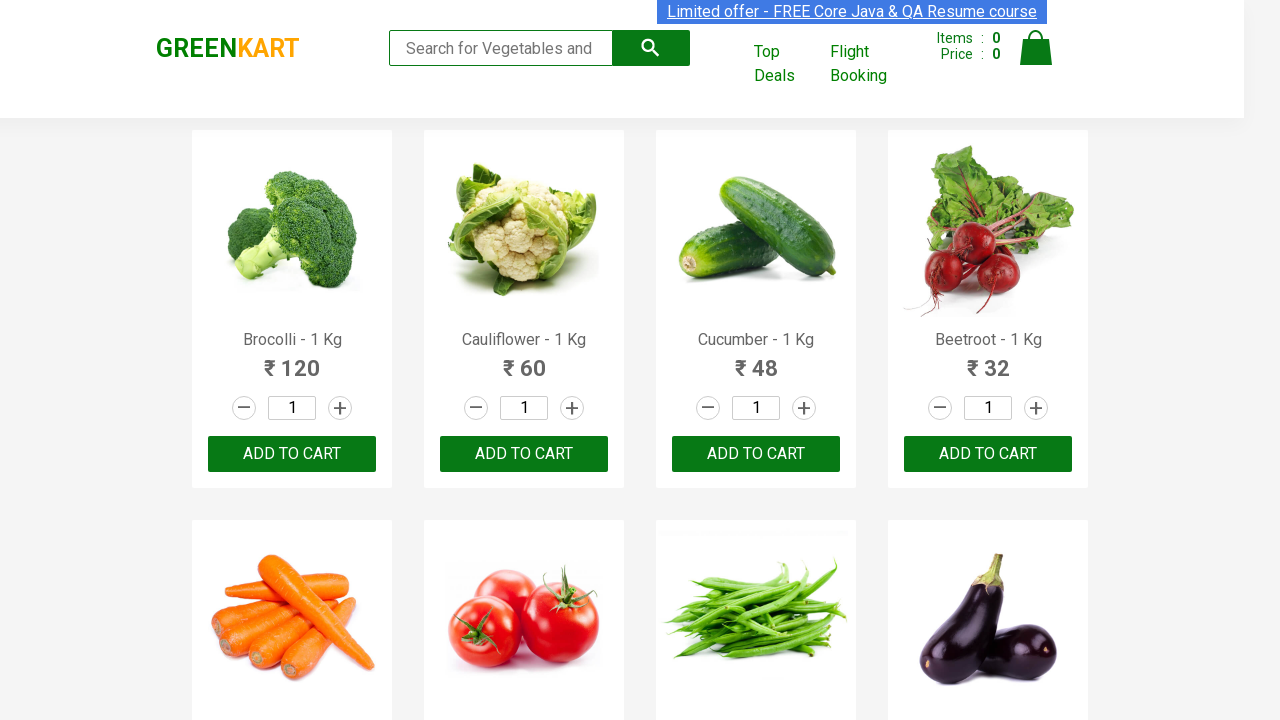

Added Cauliflower to cart at (524, 454) on div.product-action >> nth=1
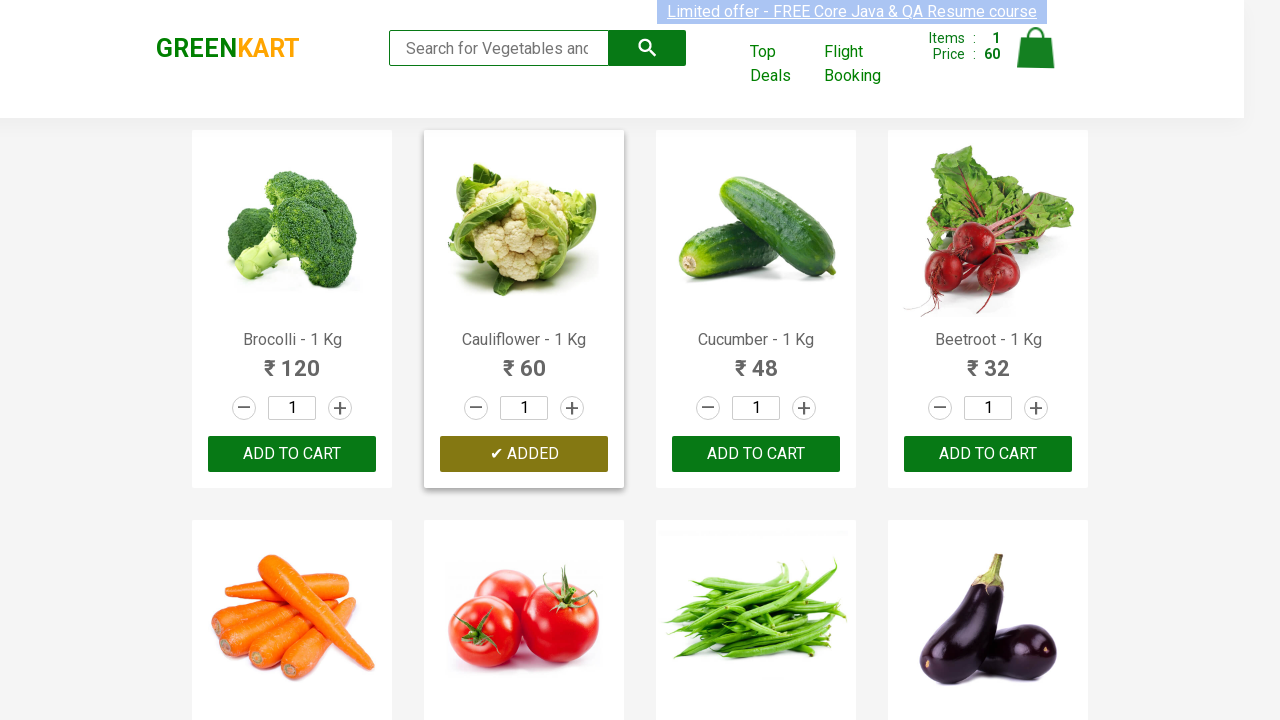

Added Cucumber to cart at (756, 454) on div.product-action >> nth=2
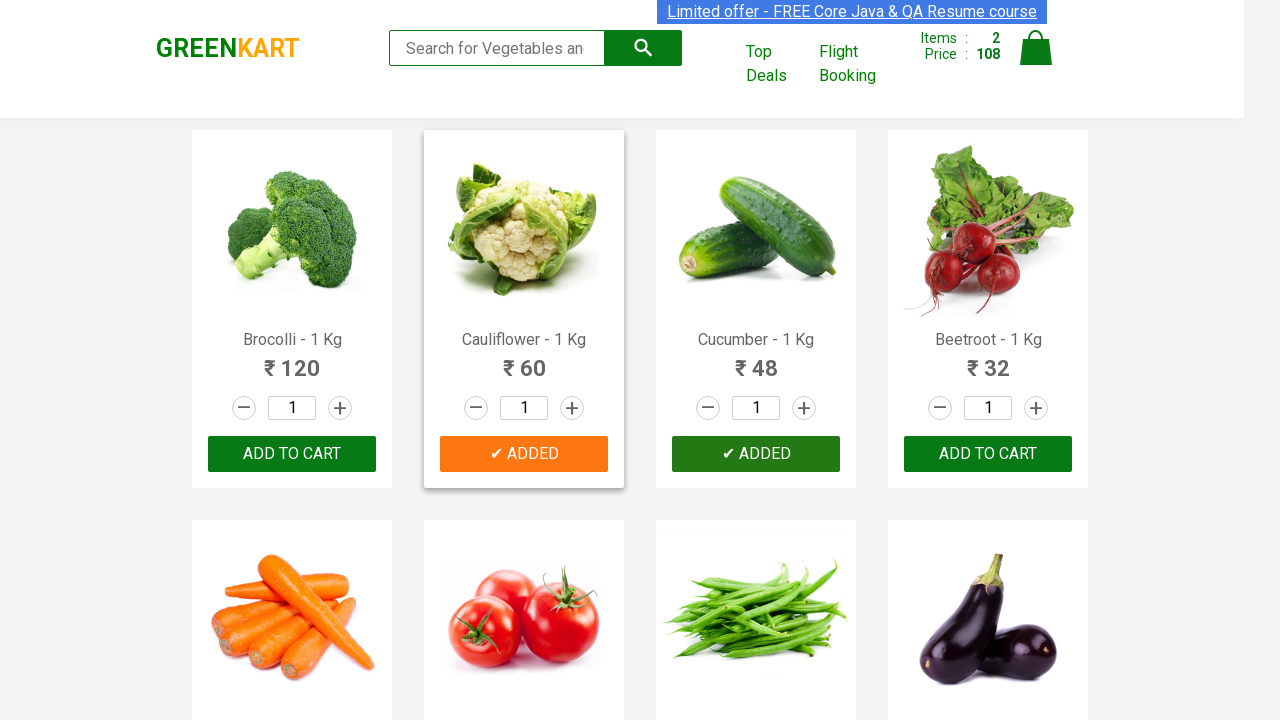

Added Beetroot to cart at (988, 454) on div.product-action >> nth=3
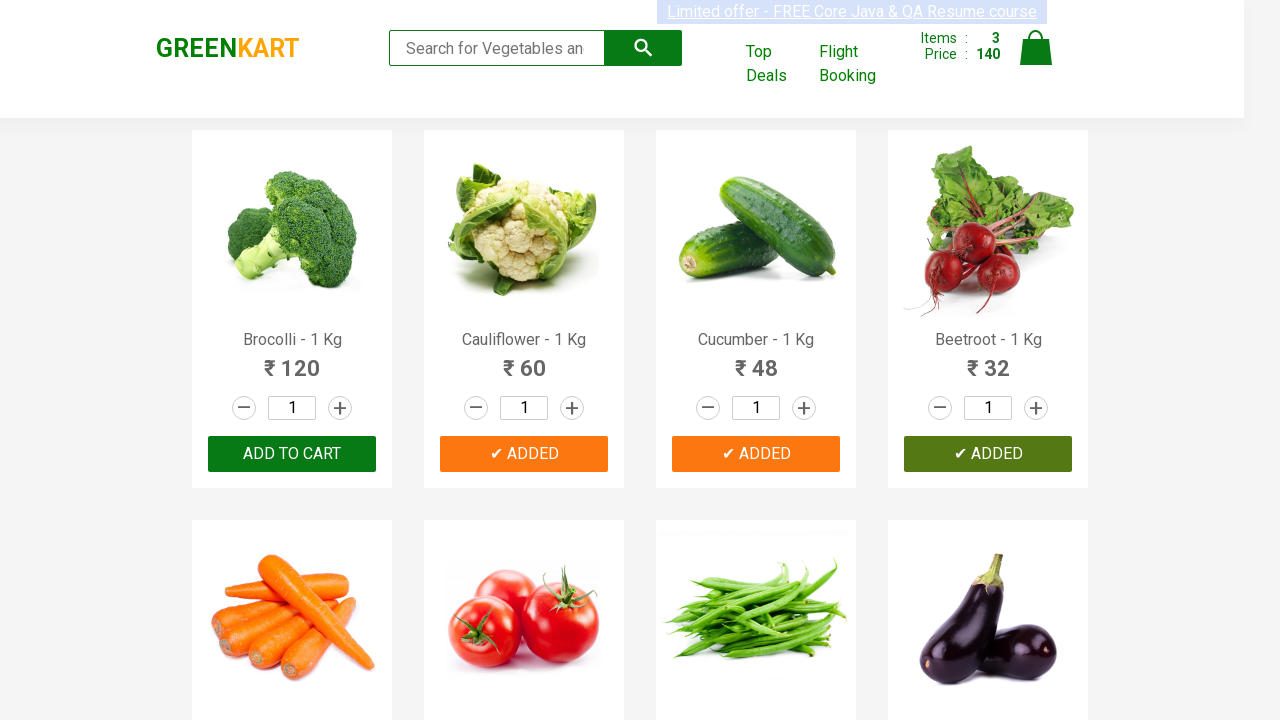

Clicked cart icon at (1036, 48) on img[alt='Cart']
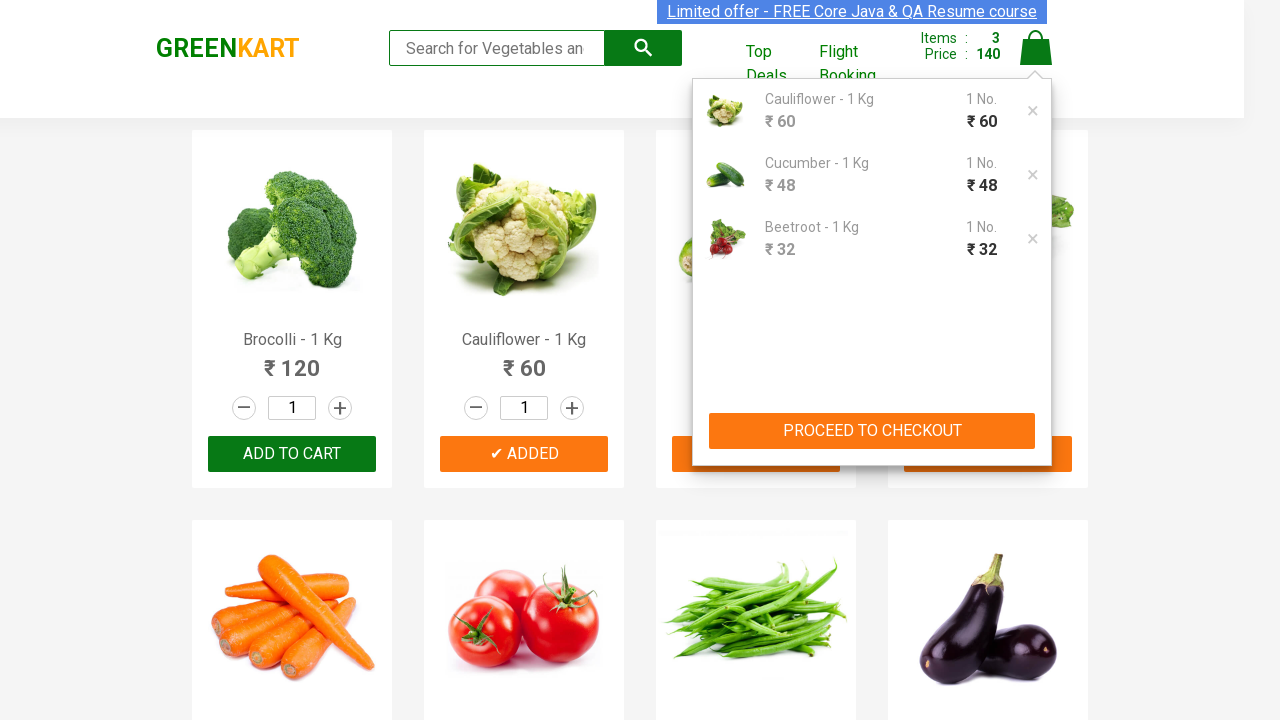

Clicked PROCEED TO CHECKOUT button at (872, 431) on xpath=//button[contains(text(),'PROCEED TO CHECKOUT')]
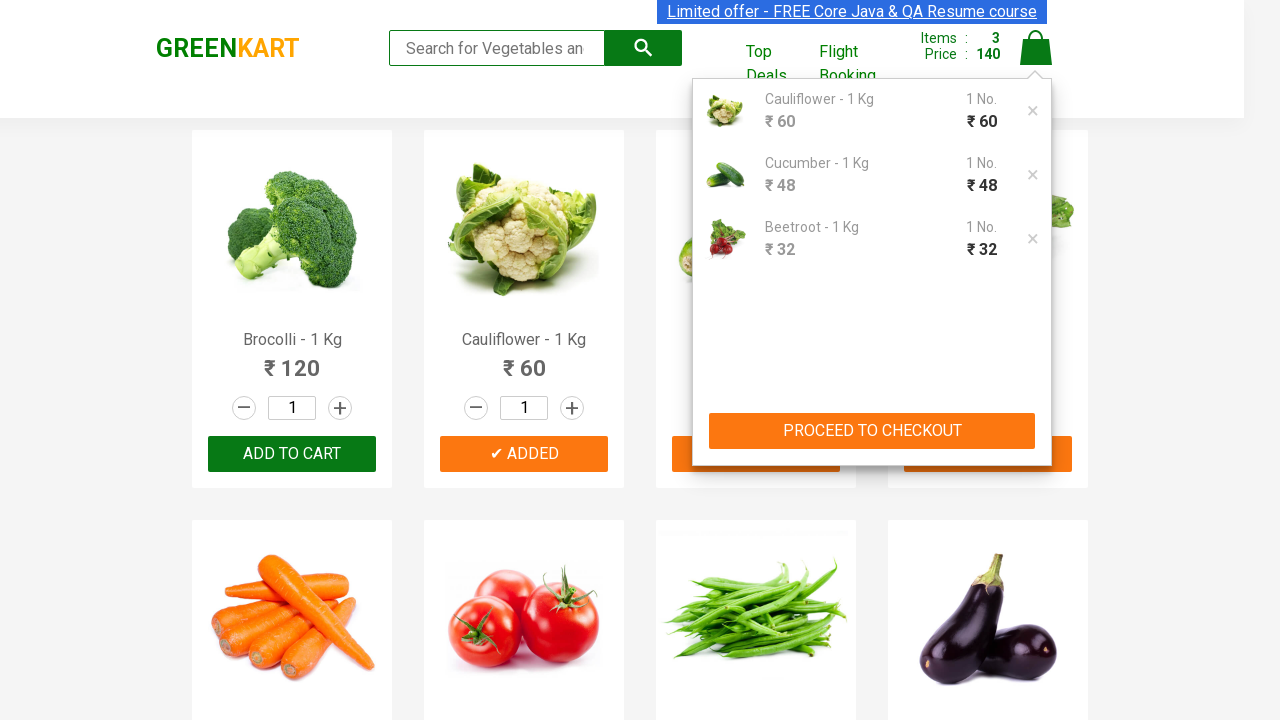

Entered promo code 'rahulshettyacademy' on input.promoCode
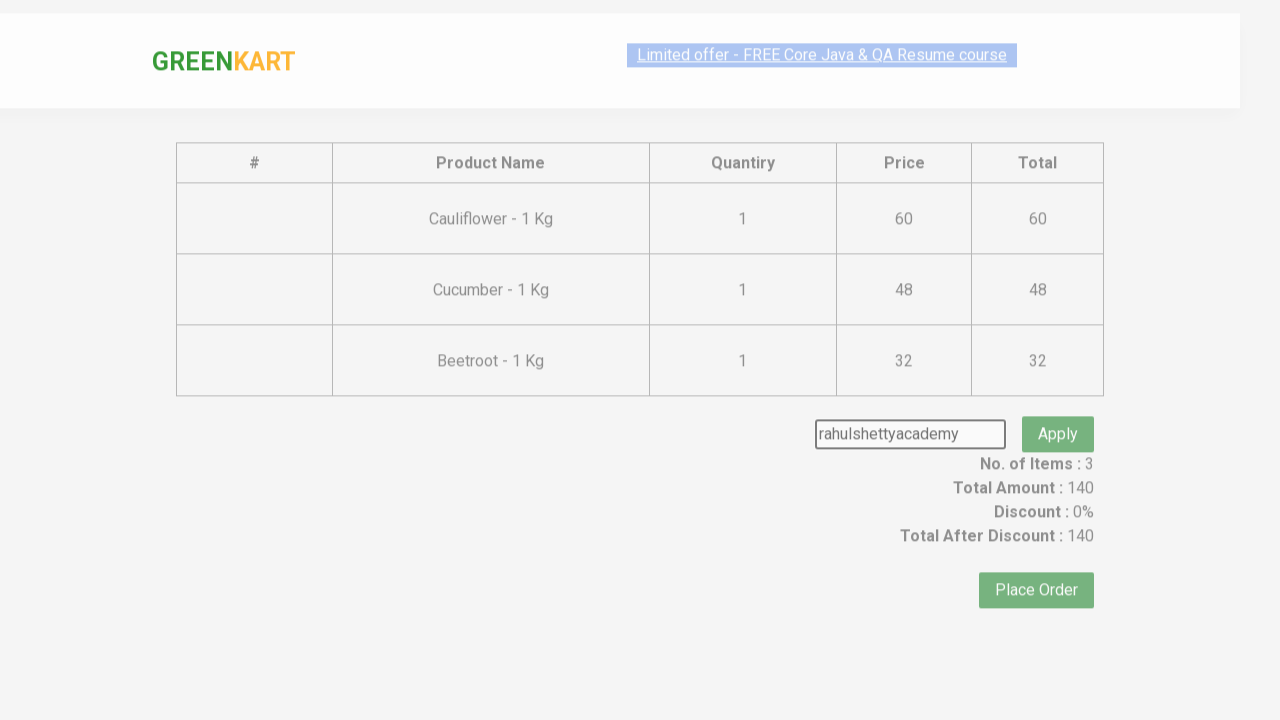

Clicked Apply button for promo code at (1058, 406) on button.promoBtn
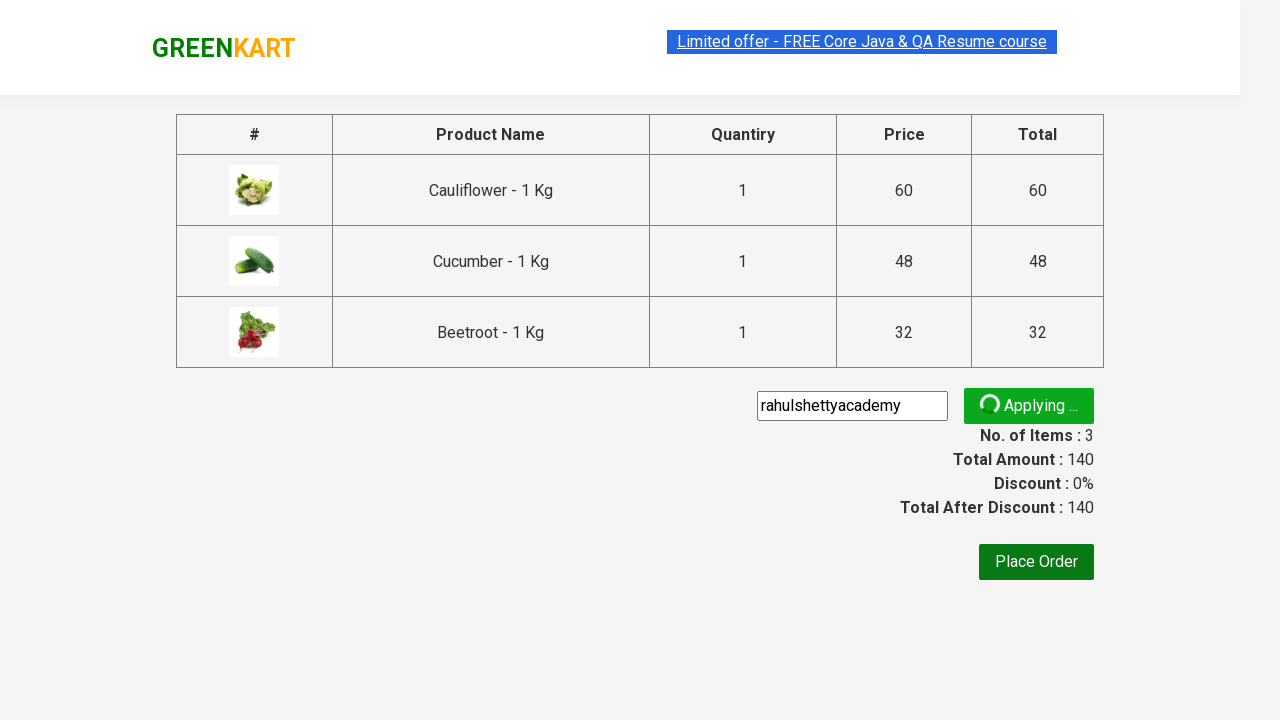

Waited for promo info to appear on page
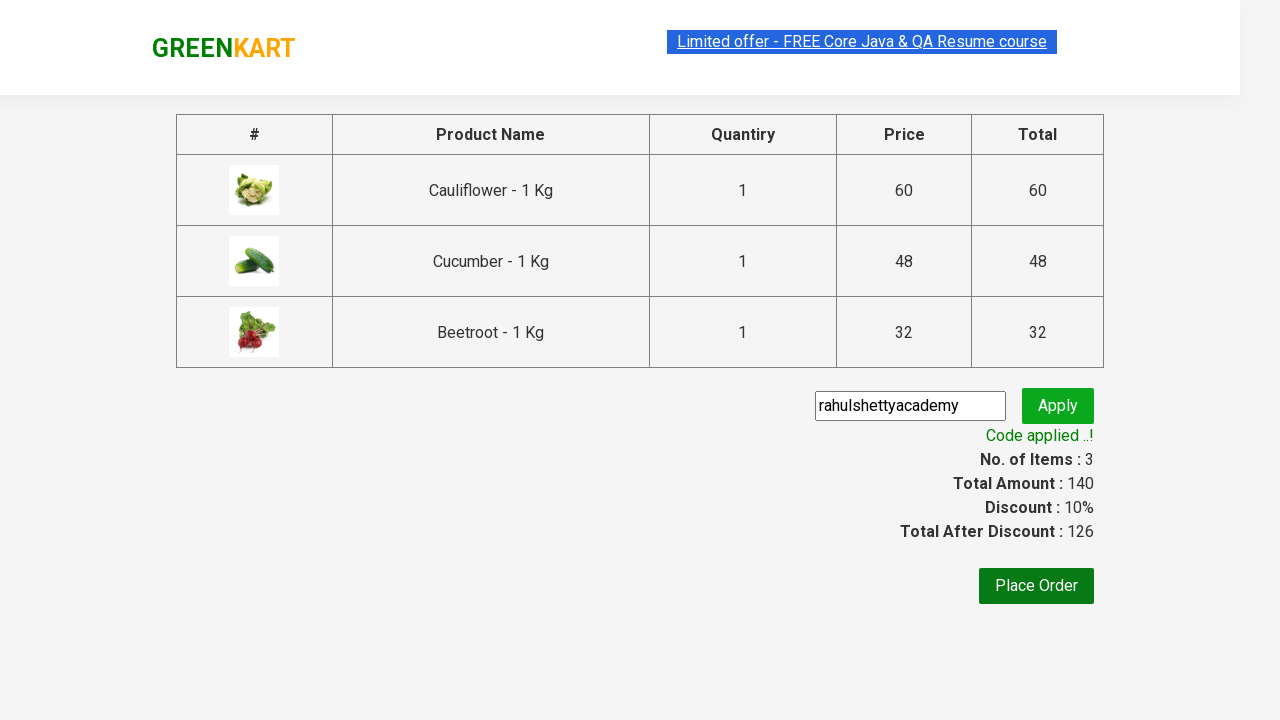

Retrieved promo info text: Code applied ..!
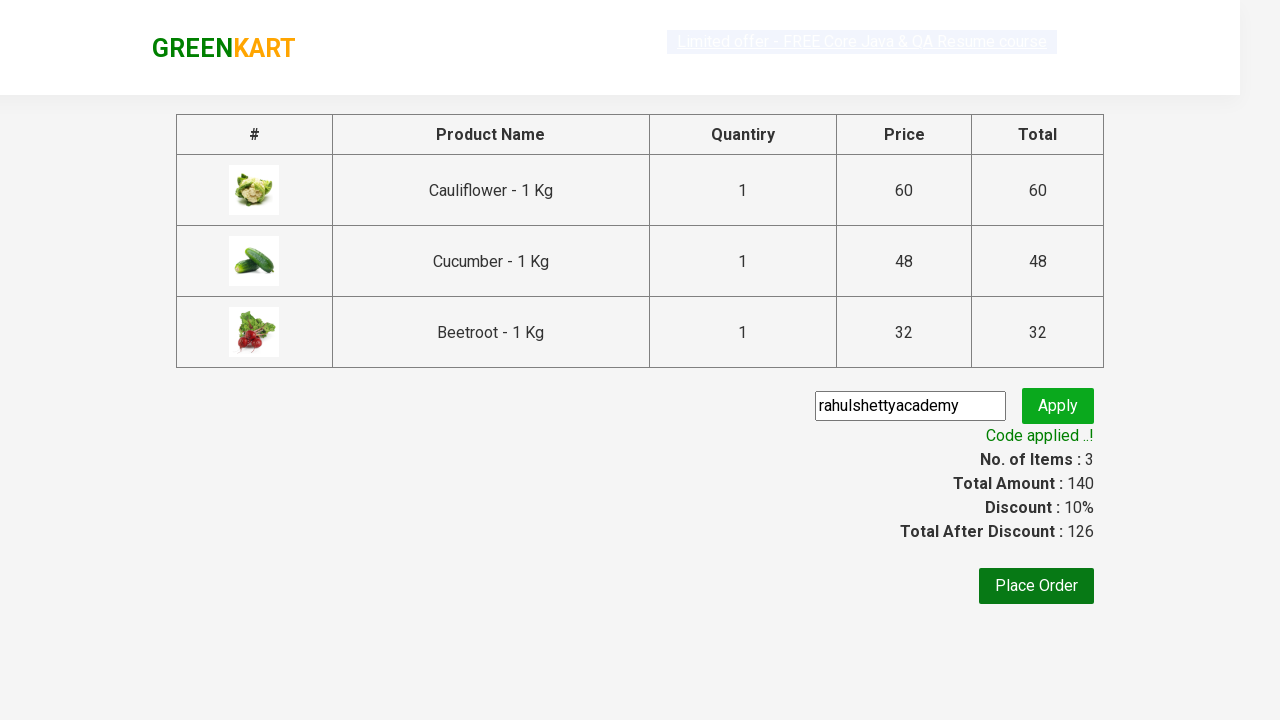

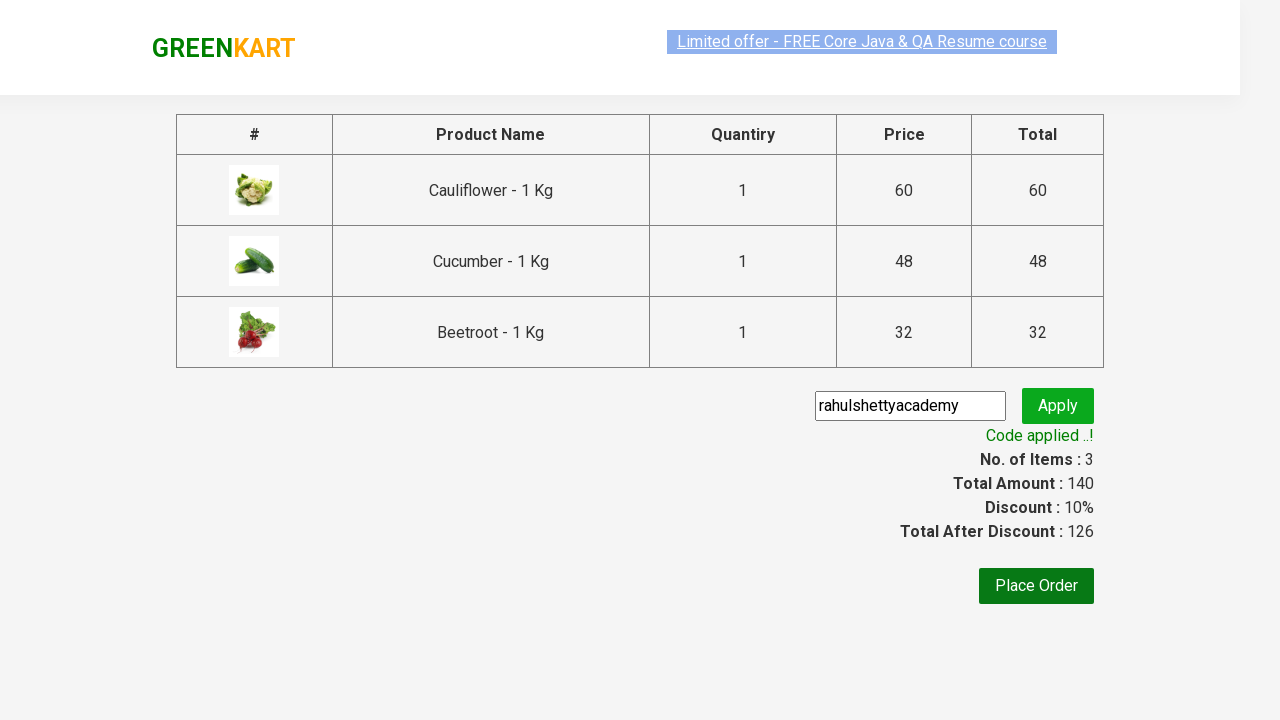